Tests a registration form by clicking on the username field, refreshing the page, and then filling in a username

Starting URL: https://qavbox.github.io/demo/signup/

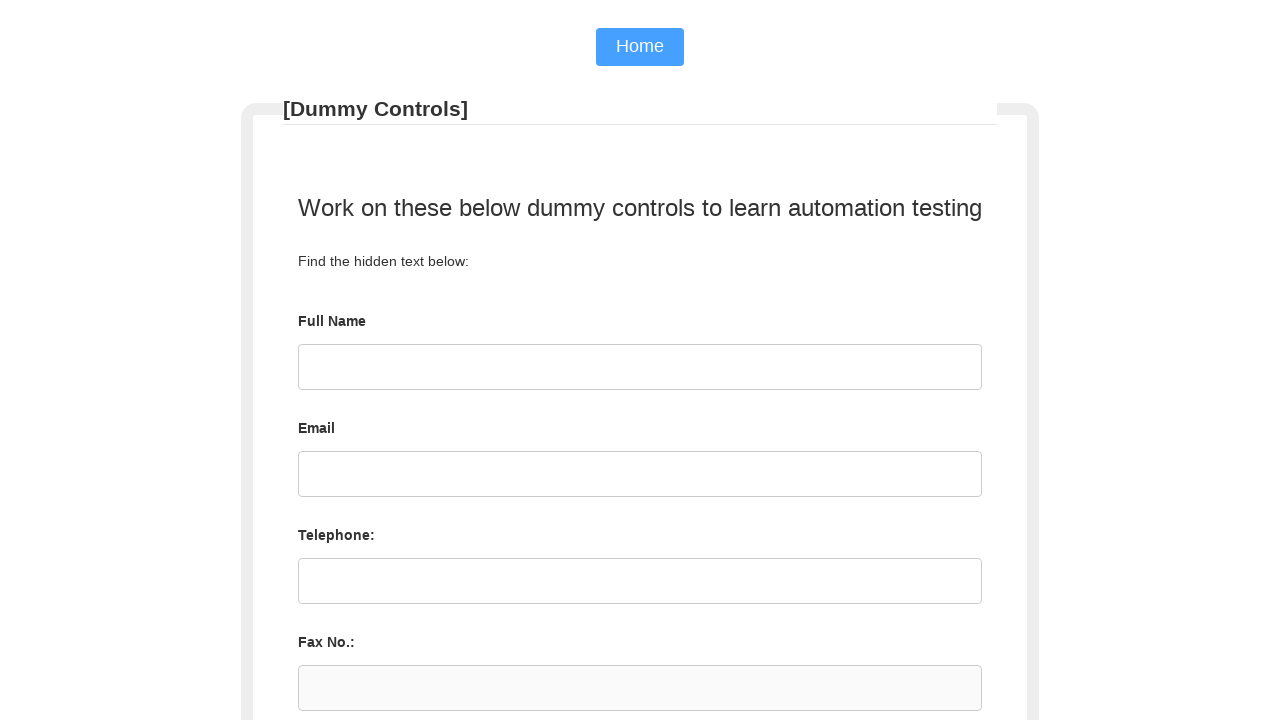

Clicked on username field at (640, 367) on #username
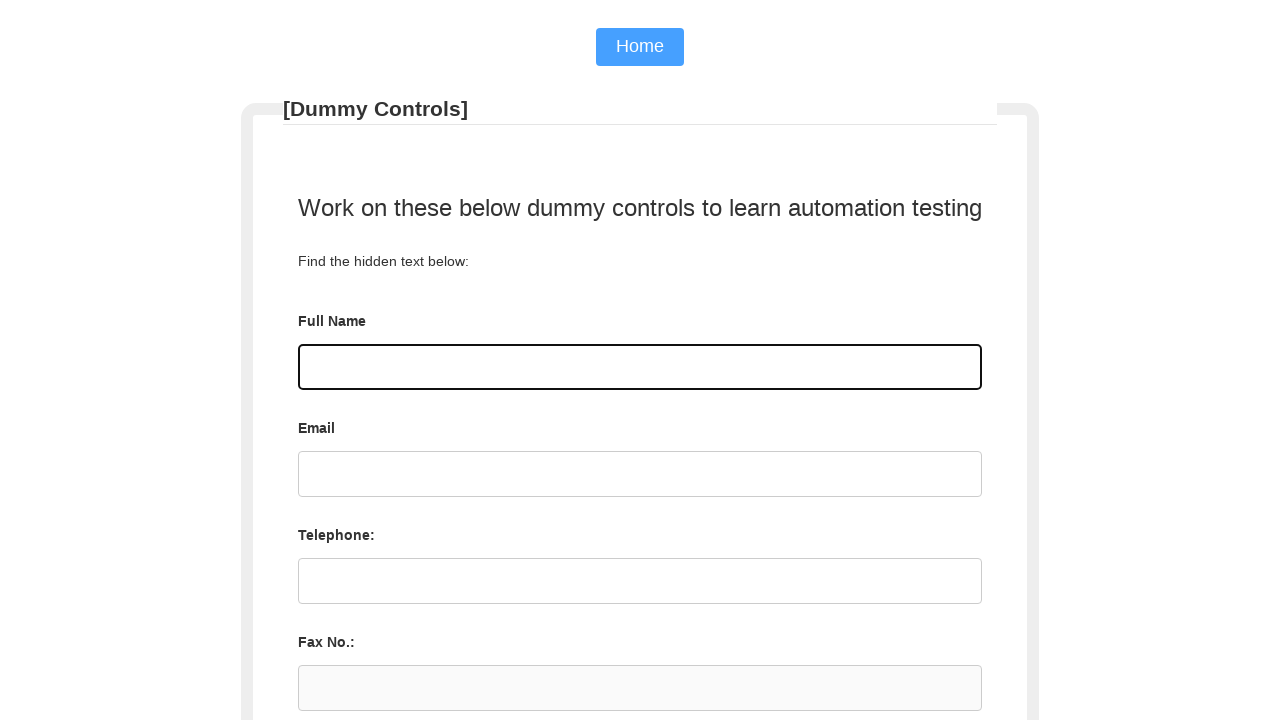

Refreshed the page
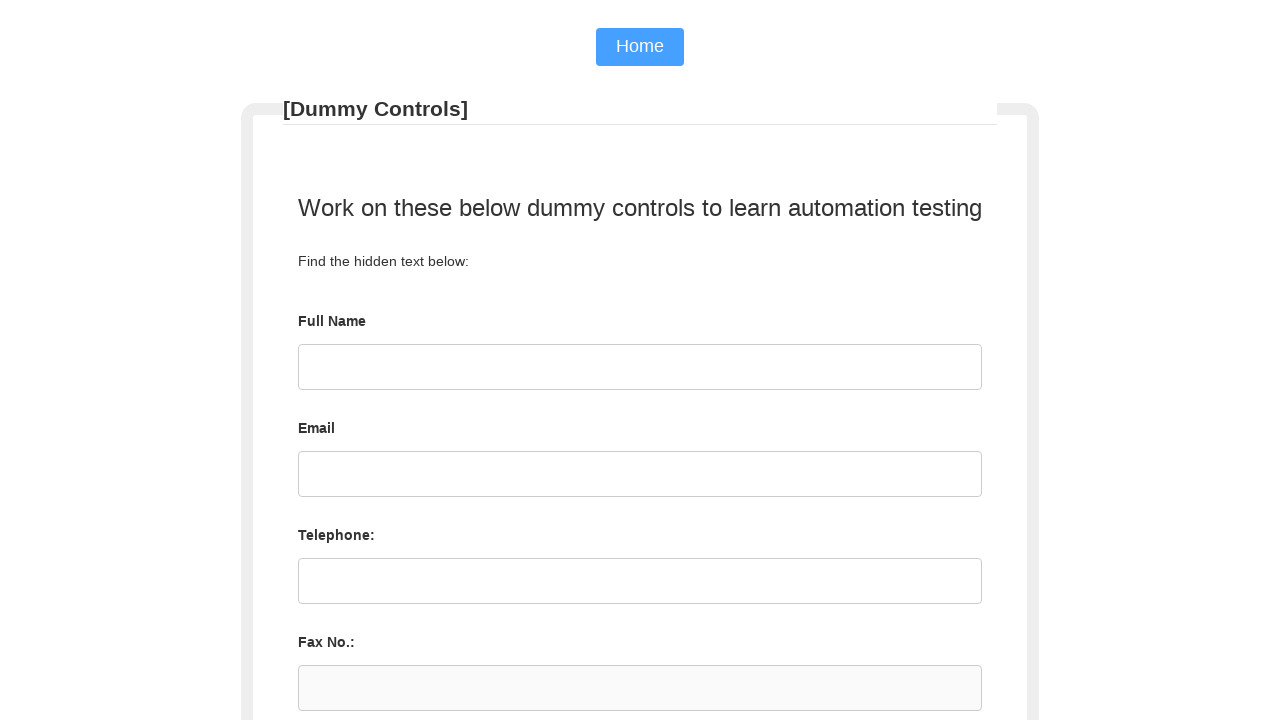

Filled username field with 'apeksha' on #username
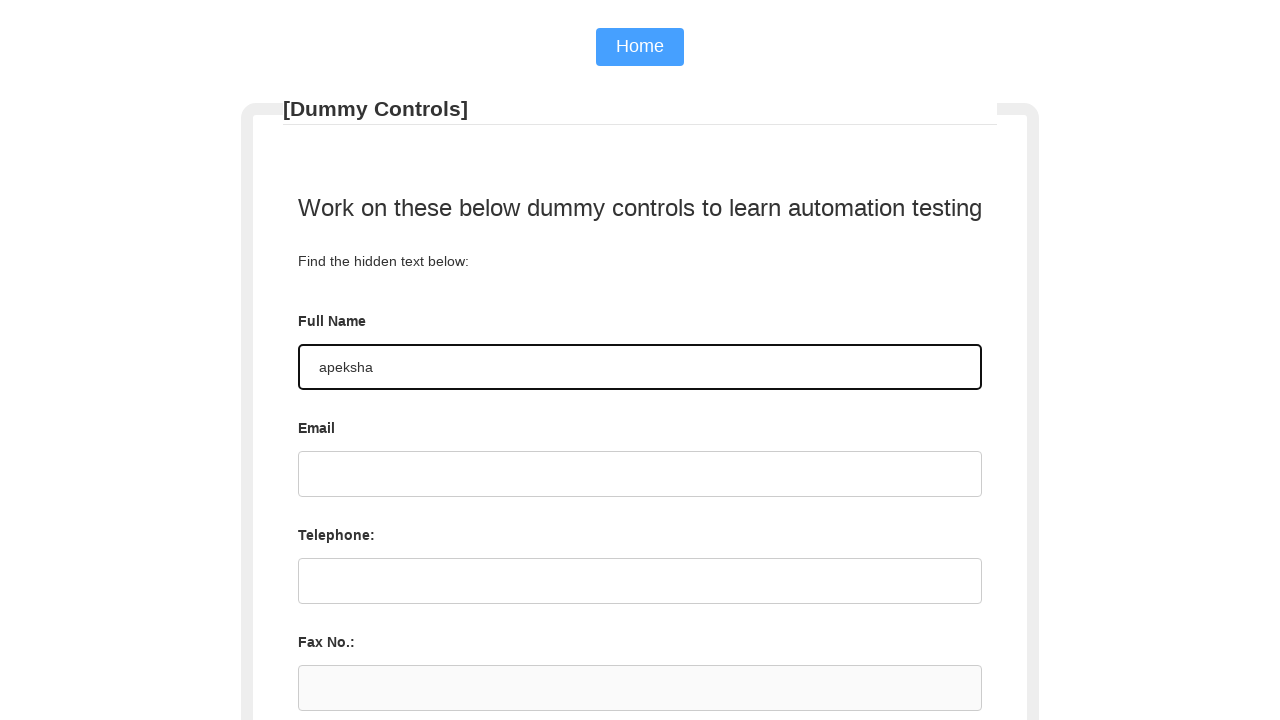

Waited 5000ms for action to complete
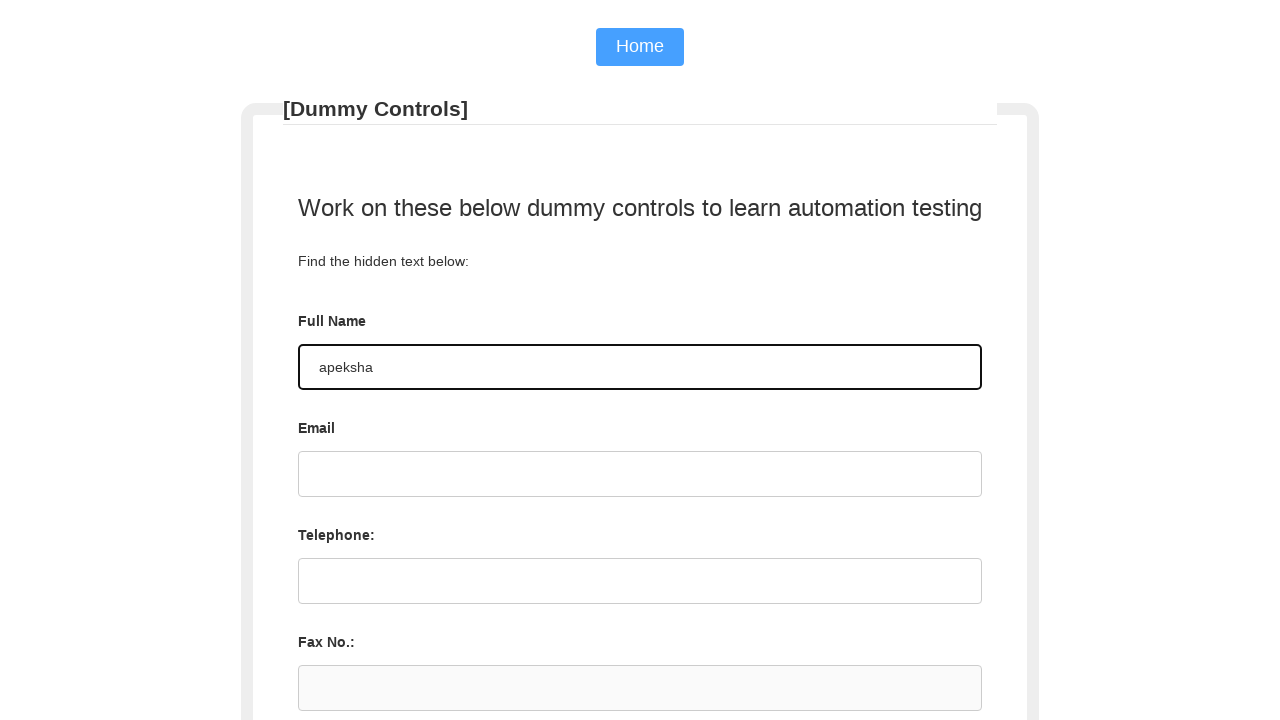

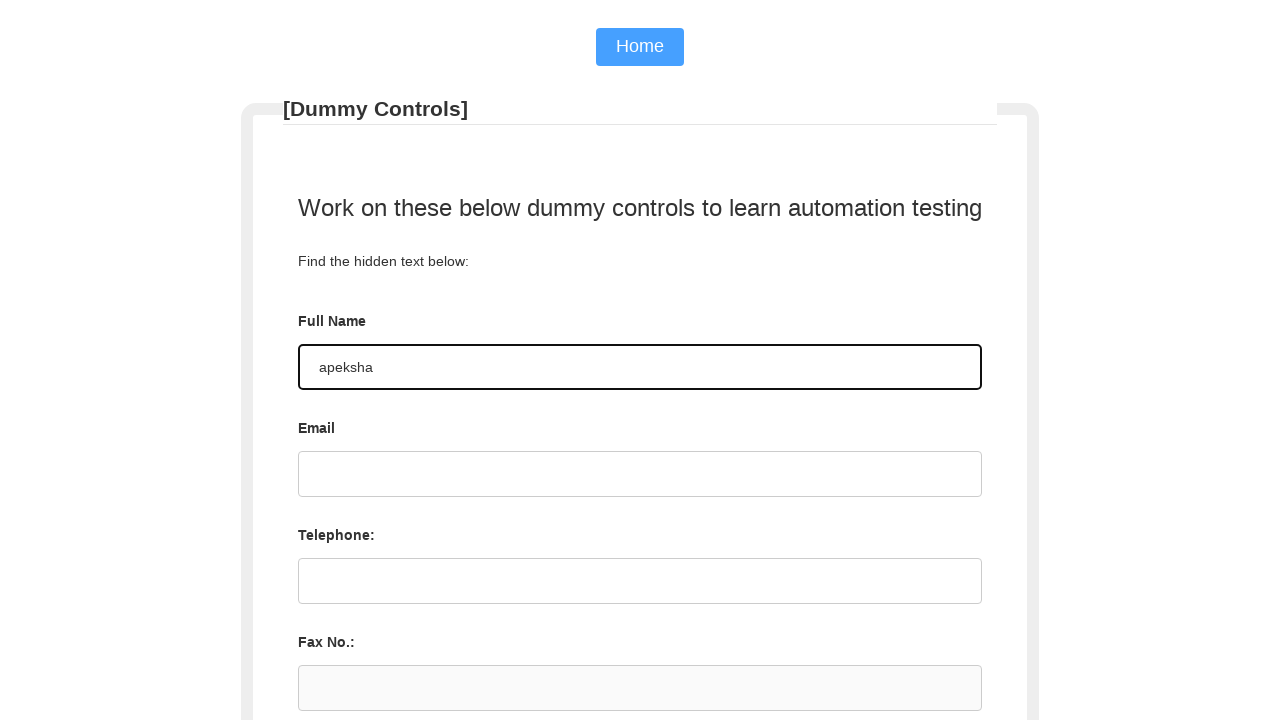